Tests JavaScript prompt dialog by clicking the prompt button and dismissing it without entering text

Starting URL: https://the-internet.herokuapp.com/javascript_alerts

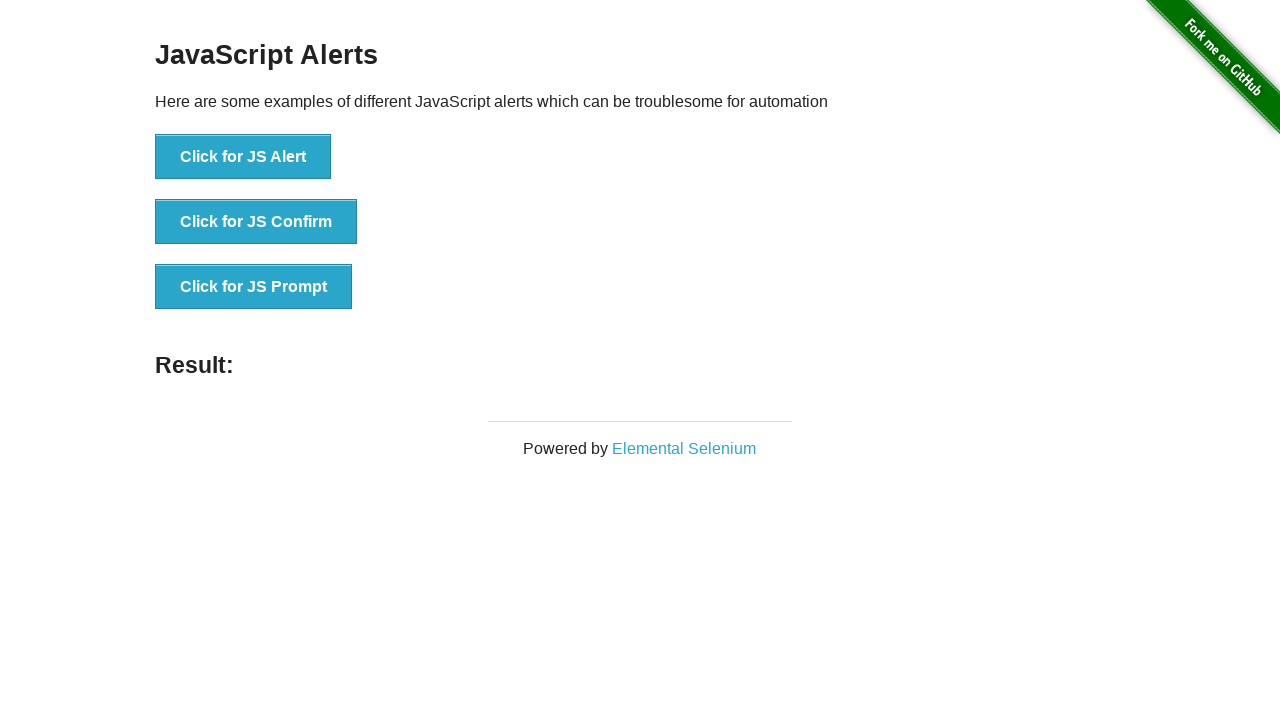

Set up dialog handler to dismiss prompts
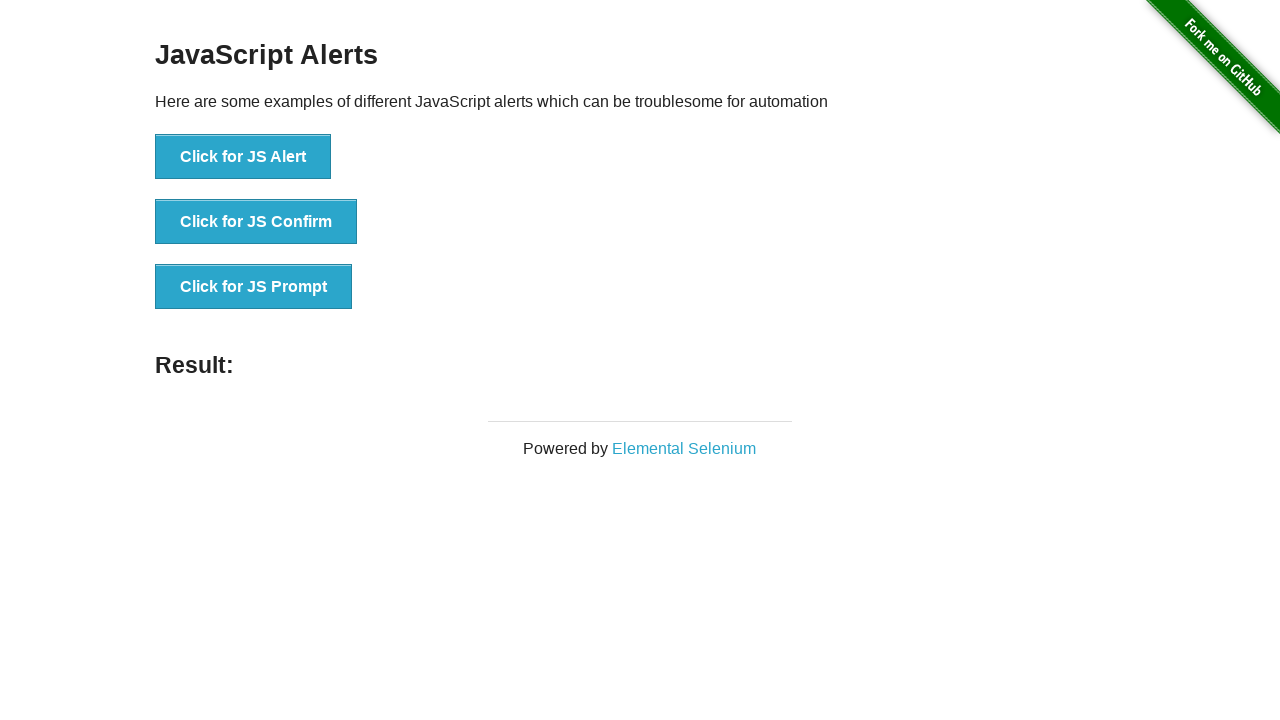

Clicked the prompt button to trigger JavaScript prompt dialog at (254, 287) on #content > div > ul > li:nth-child(3) > button
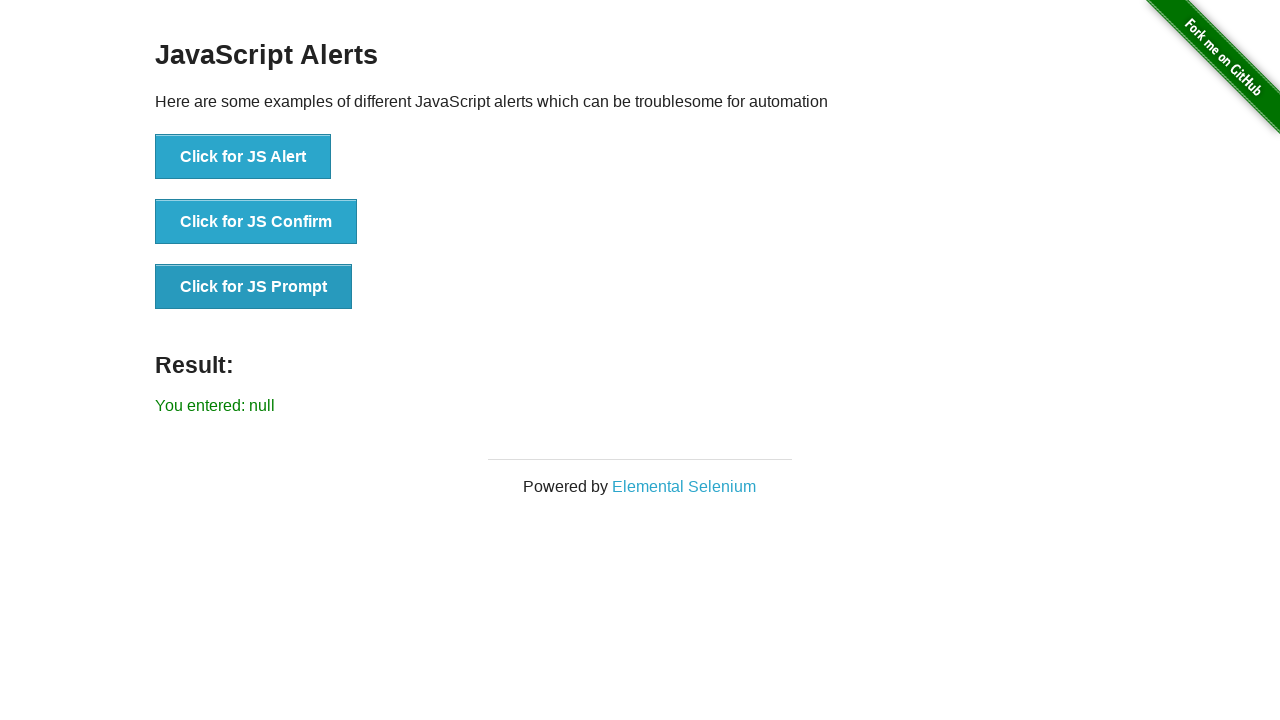

Verified prompt was dismissed without text entry - result shows 'You entered: null'
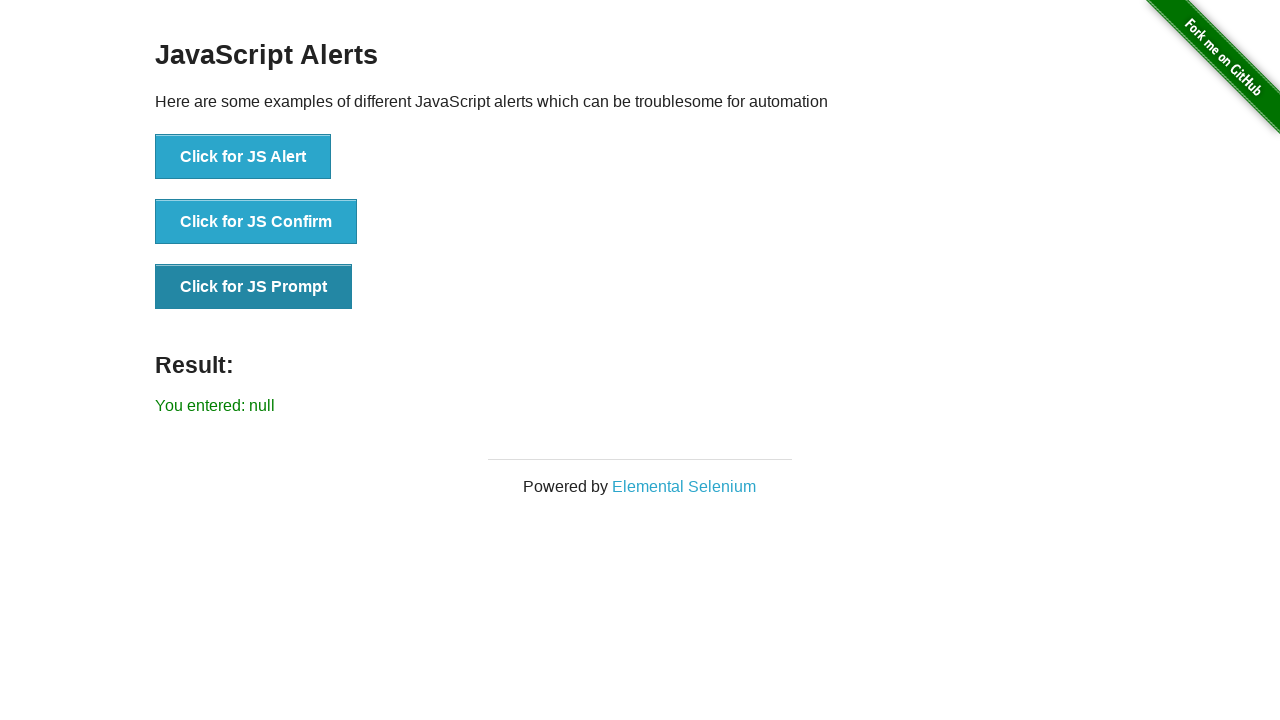

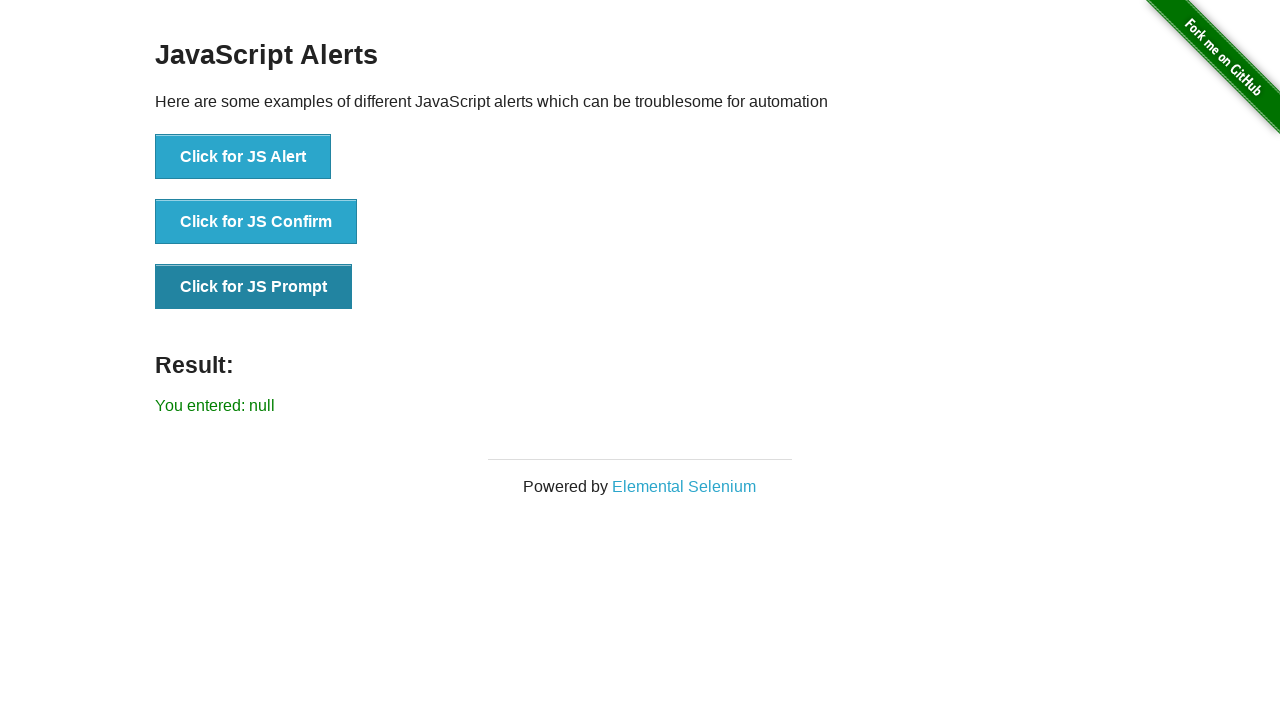